Tests navigation to the My Account page by clicking the menu item and verifying the login form page loads correctly with expected elements.

Starting URL: http://practice.automationtesting.in/

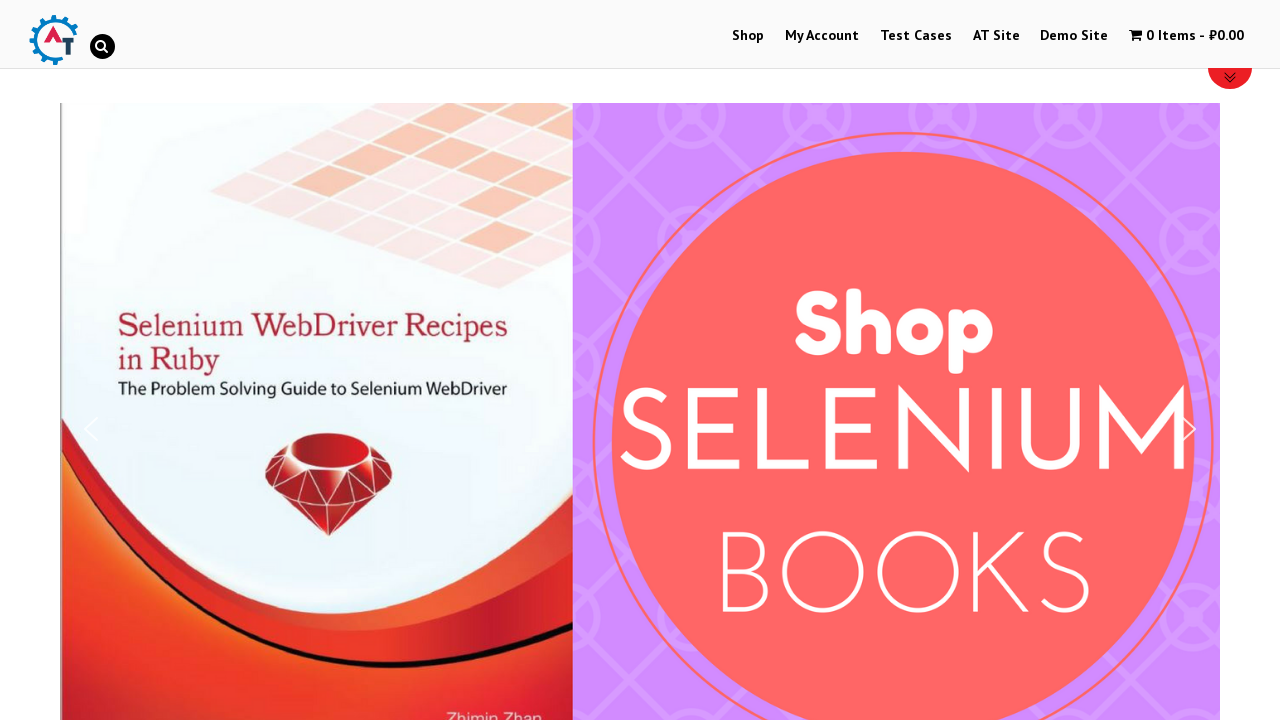

Set viewport size to 1920x1080
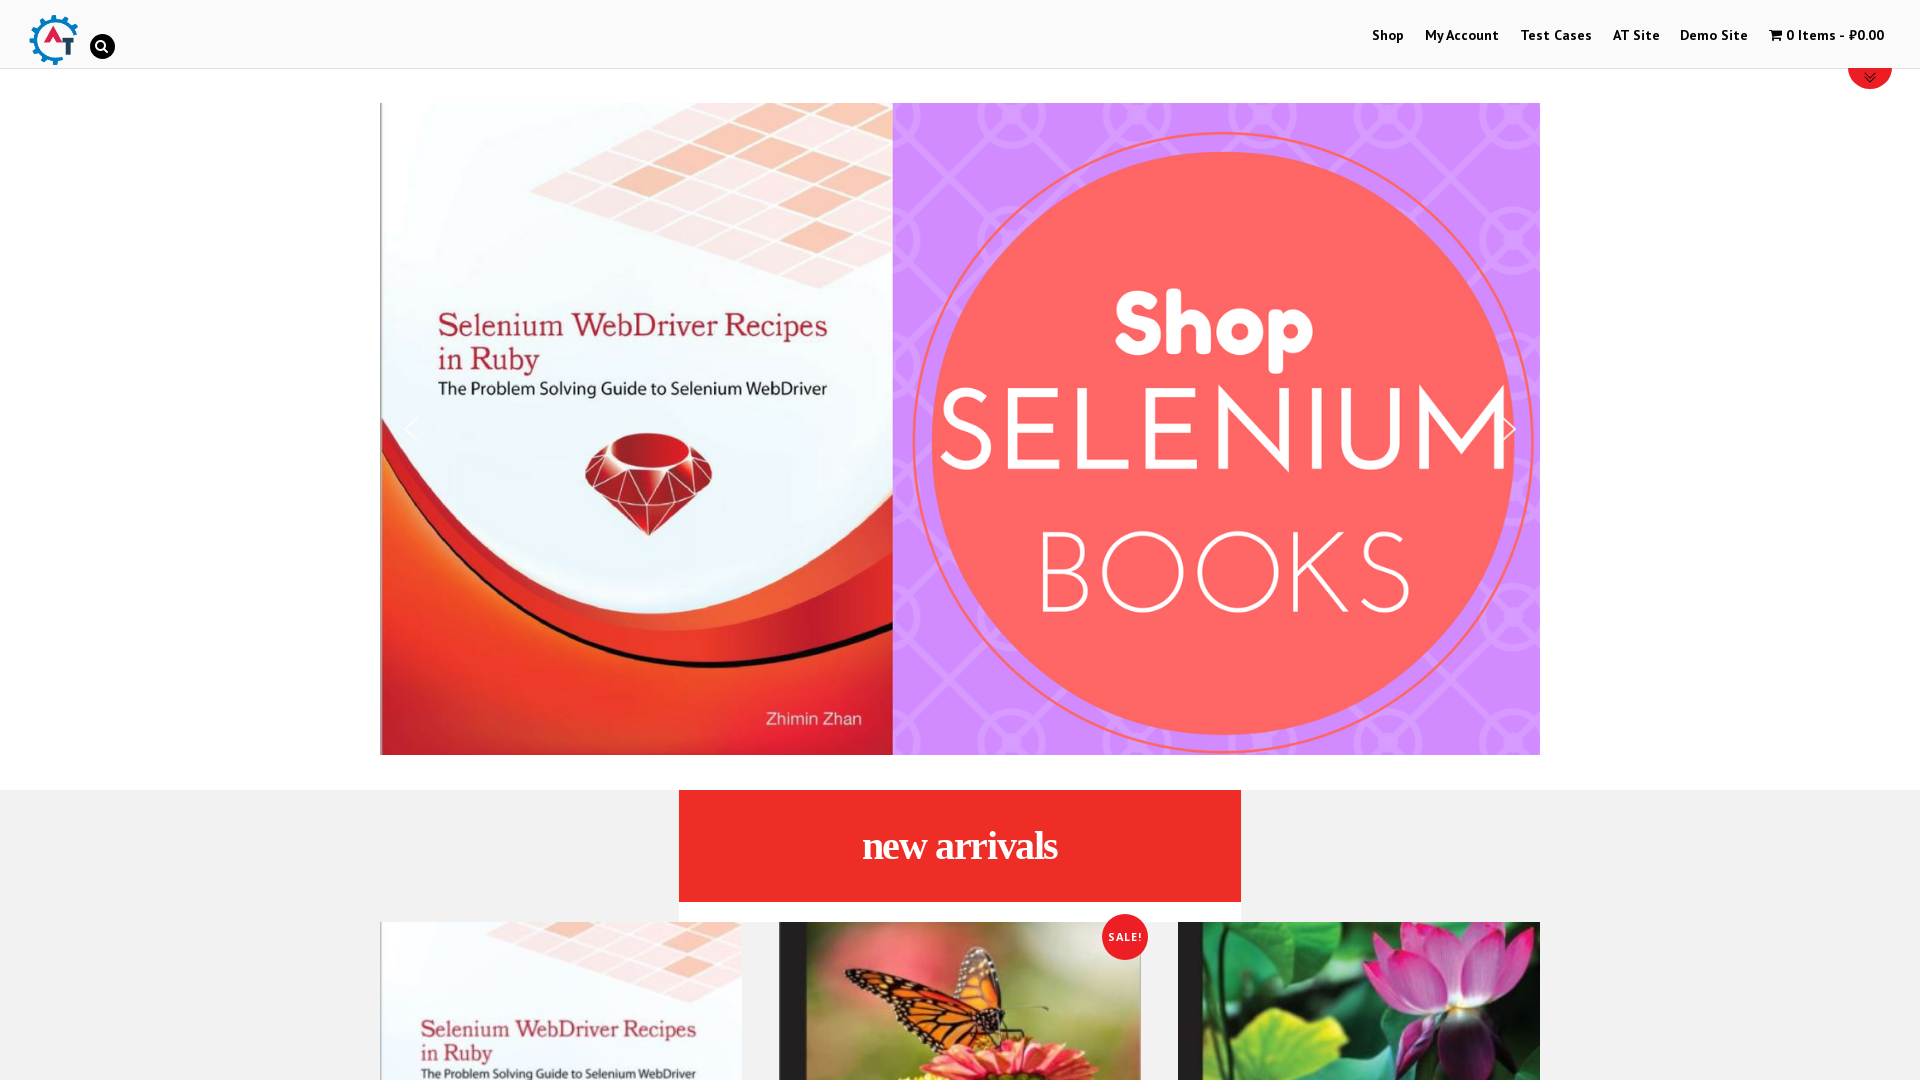

Clicked My Account menu item at (1462, 36) on #menu-item-50
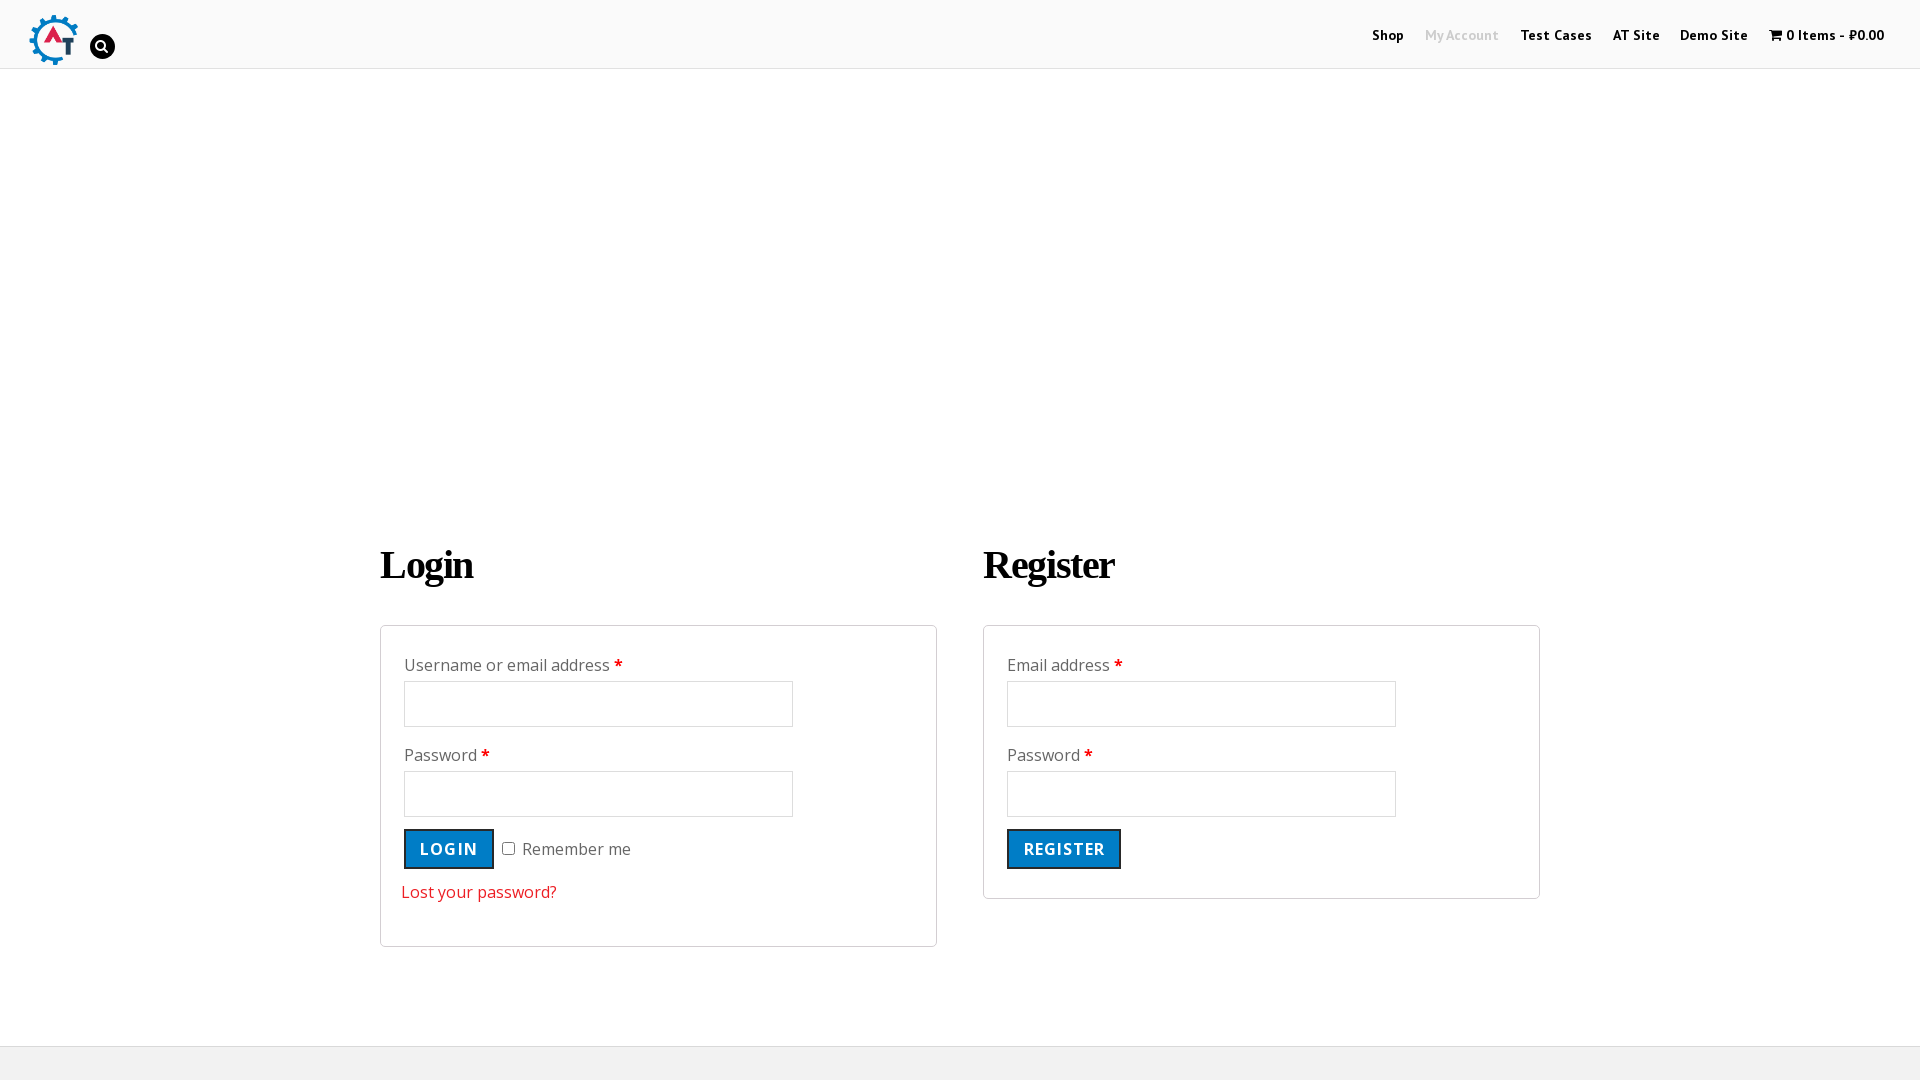

Located Login heading element
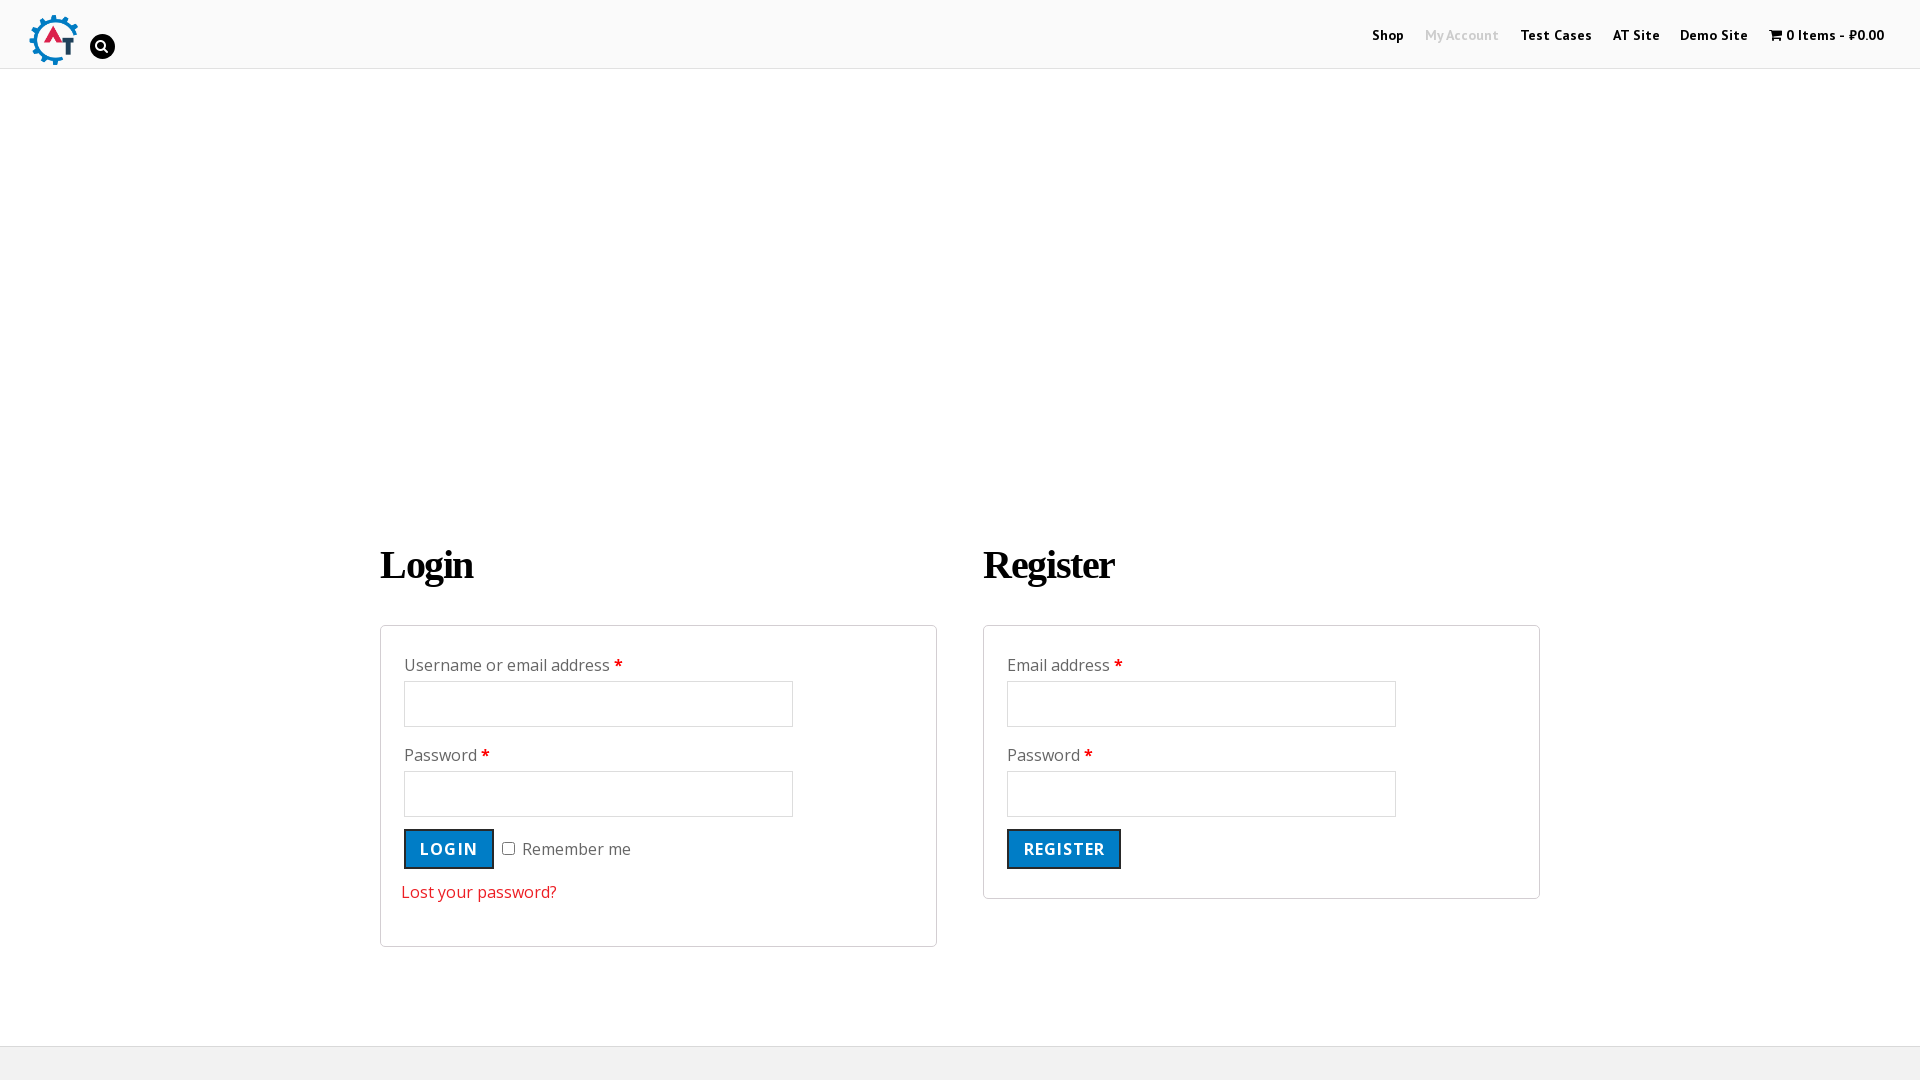

Login heading selector loaded and became visible
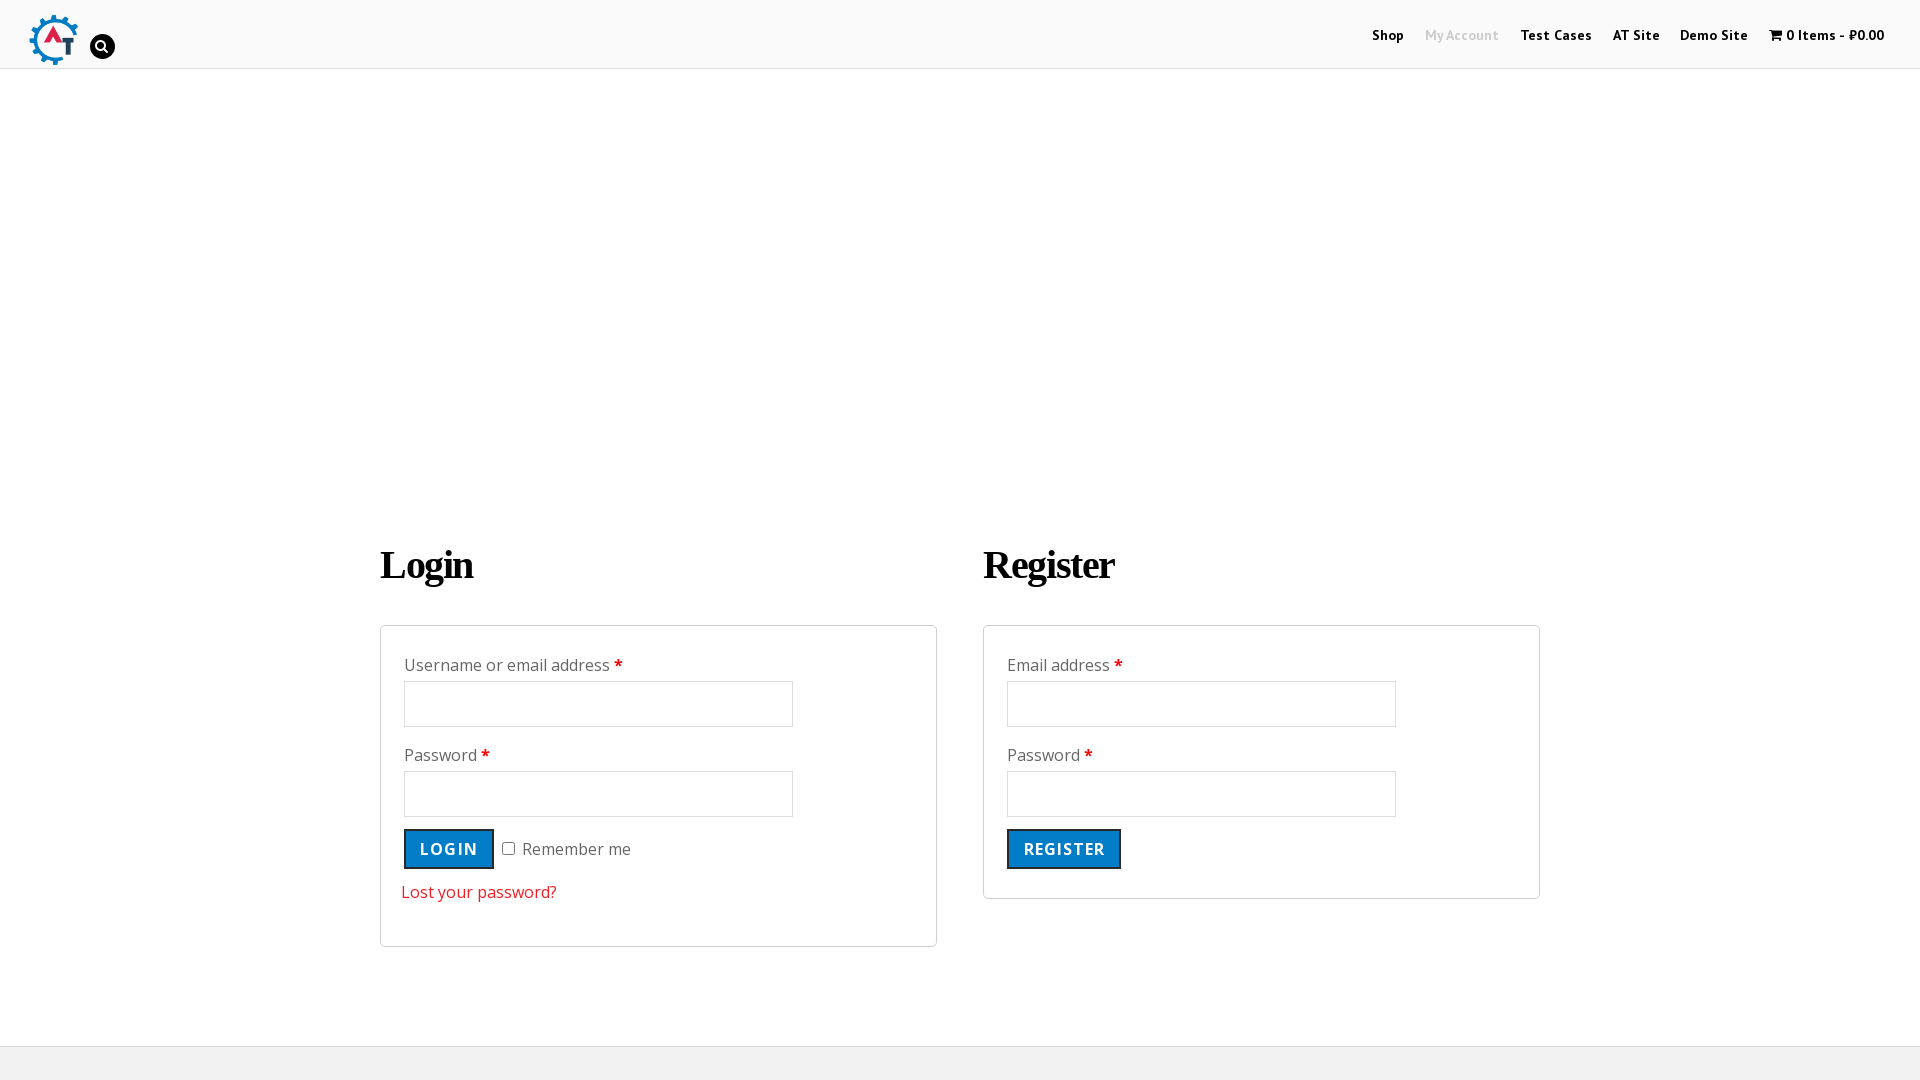

Verified Login heading text is correct
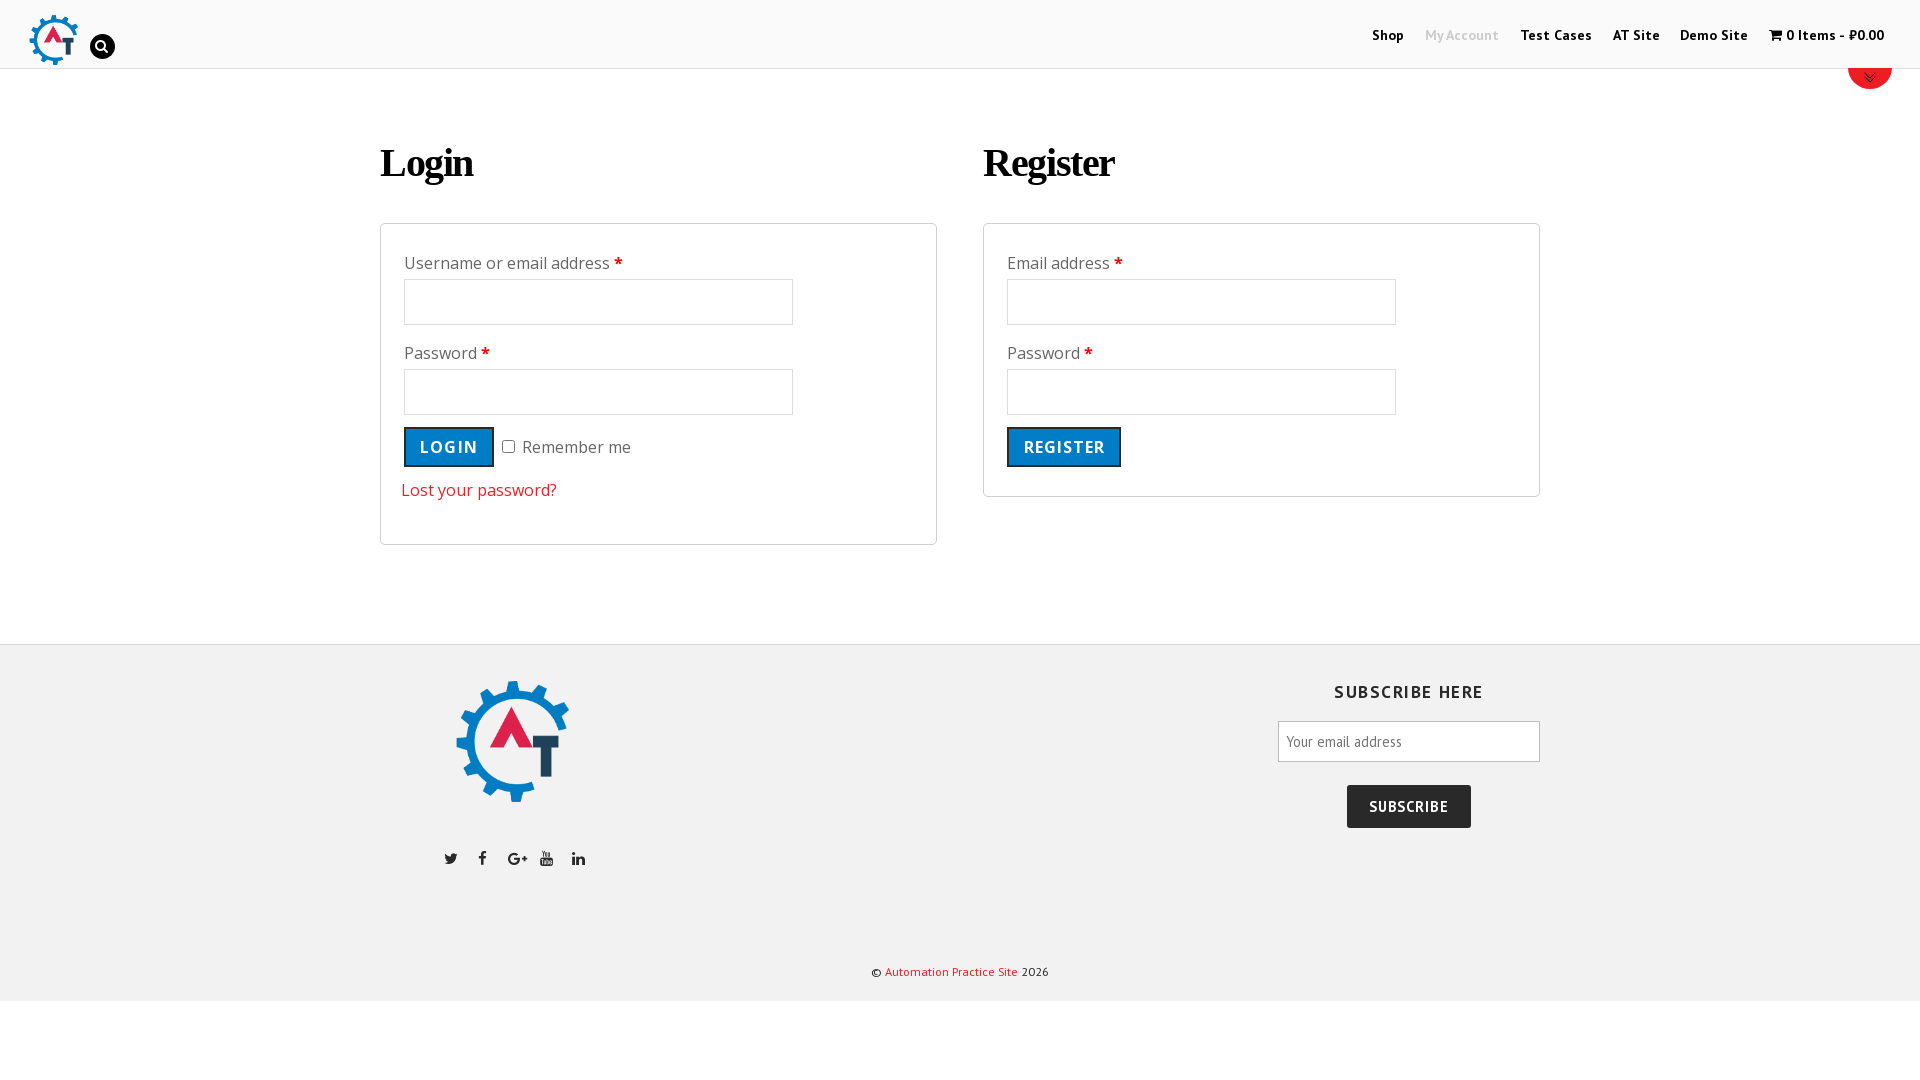

Located login form element
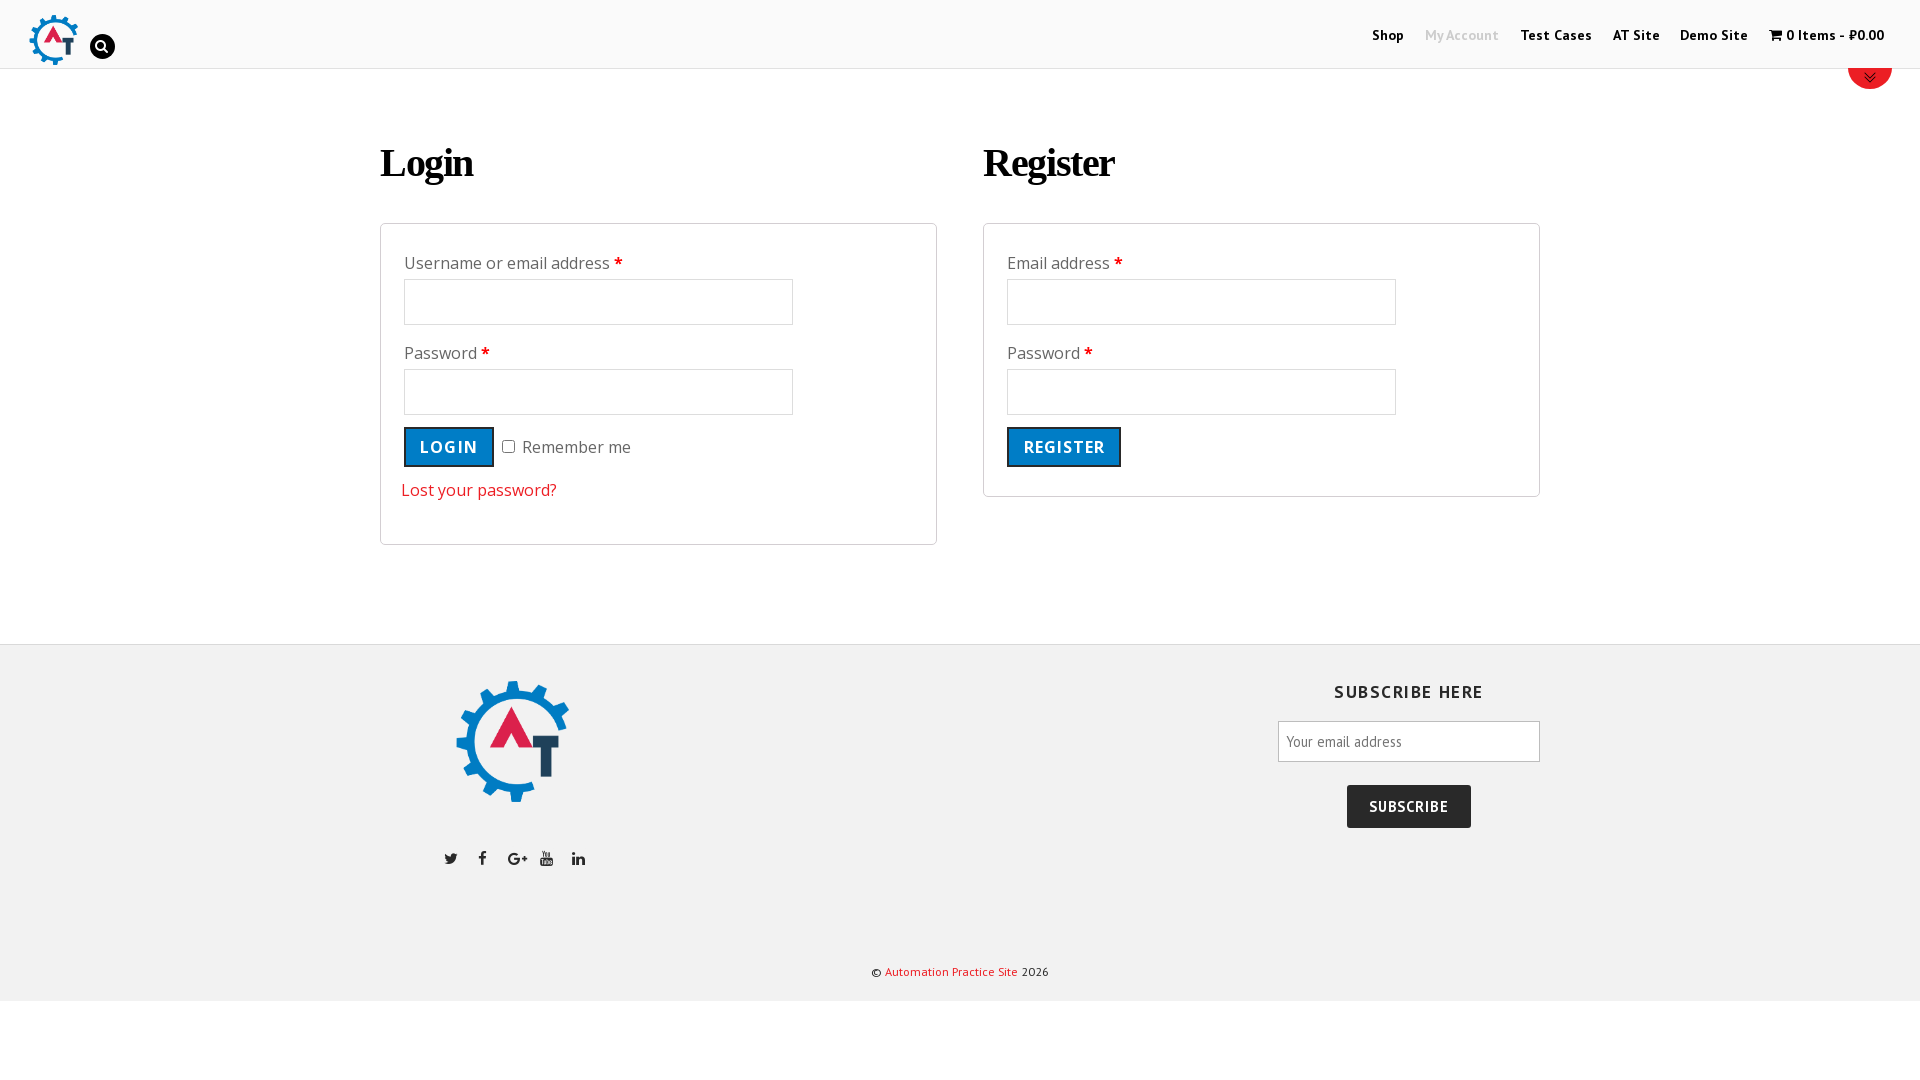

Login form selector loaded and became visible
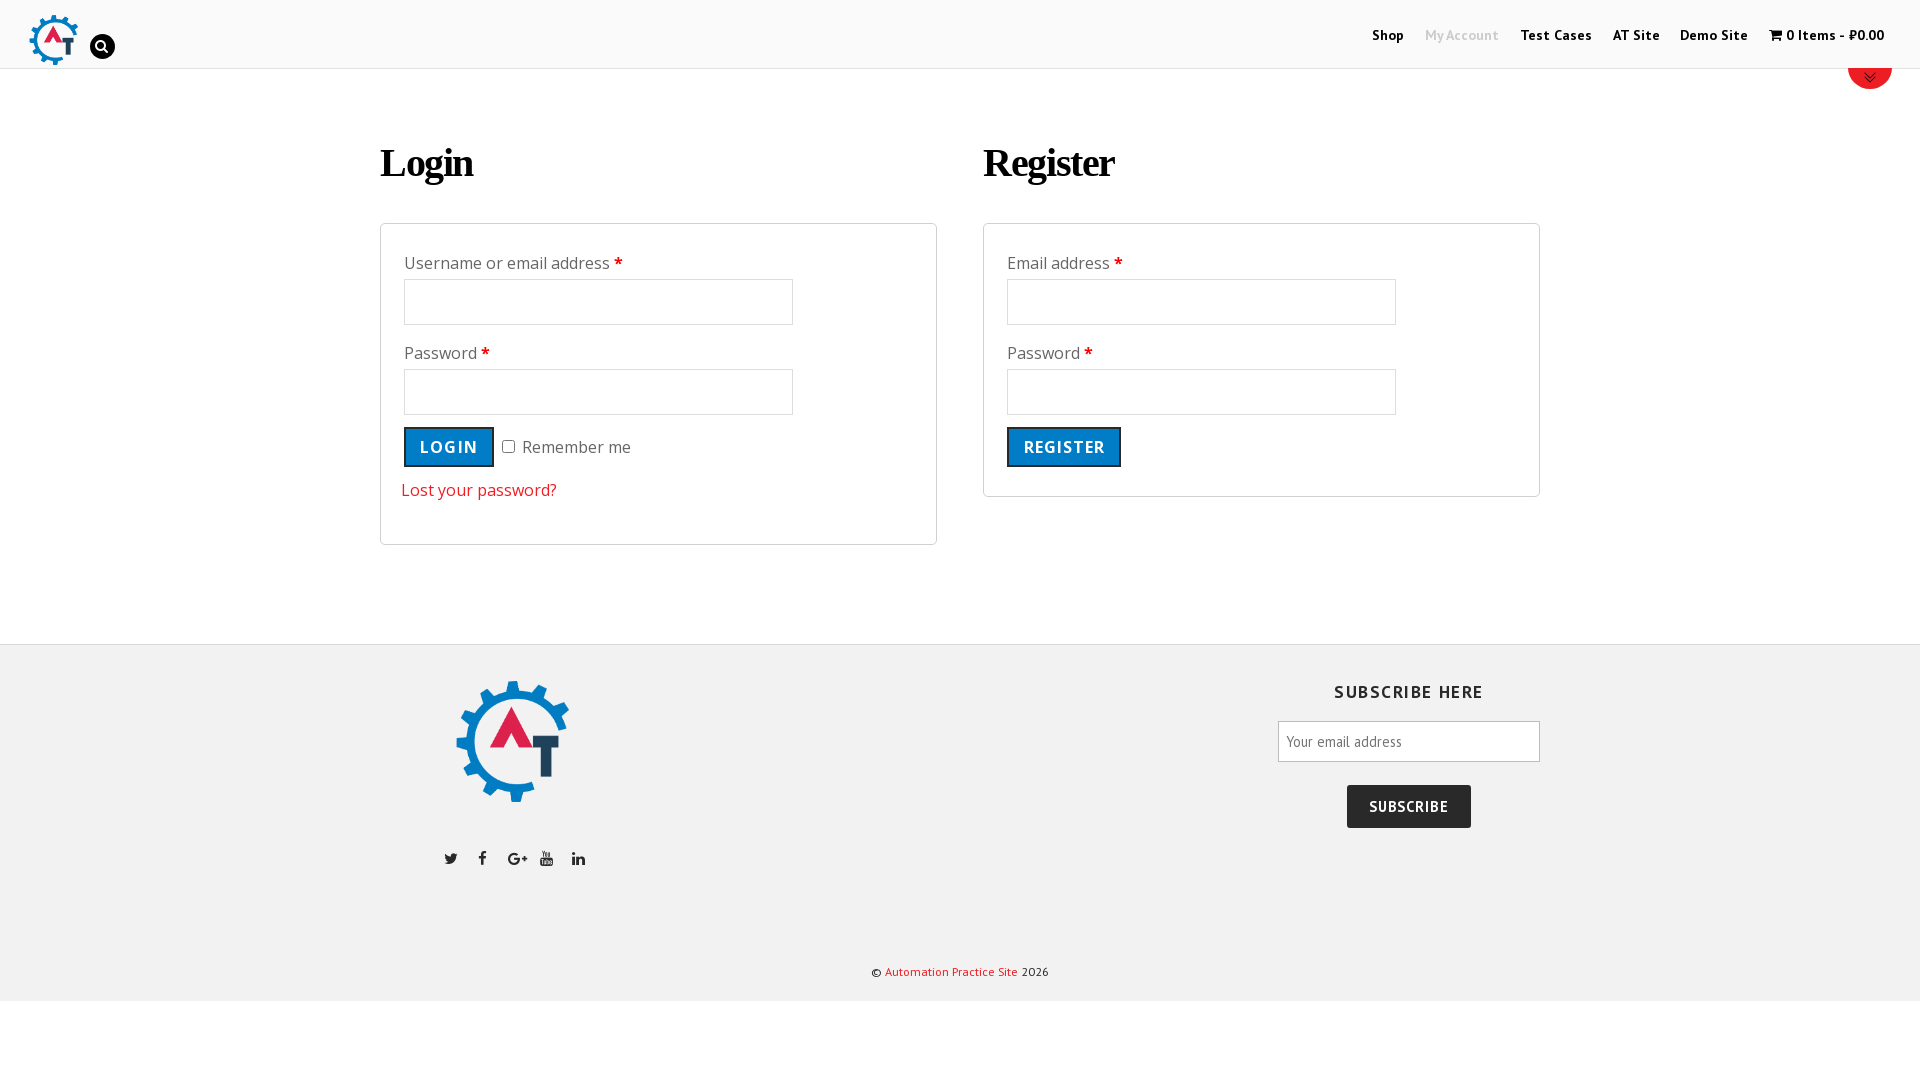

Verified login form method attribute is 'post'
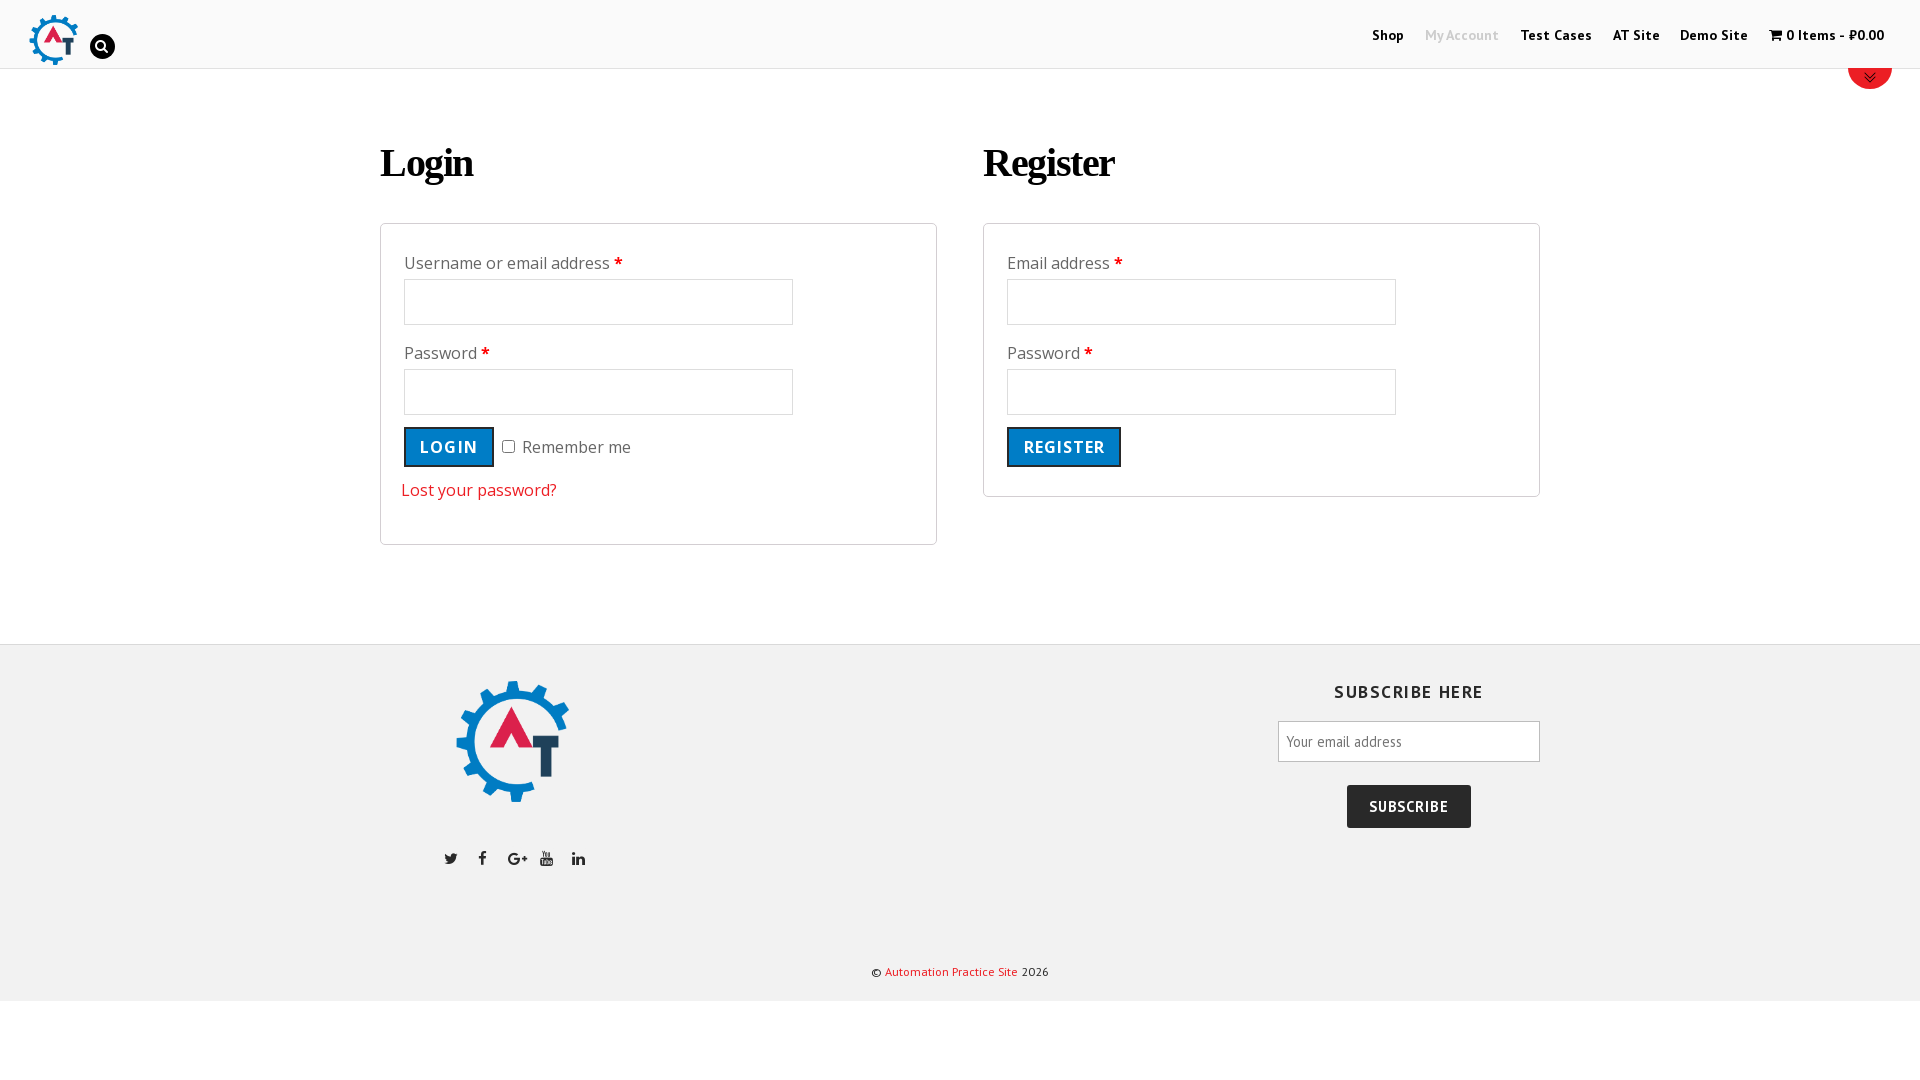

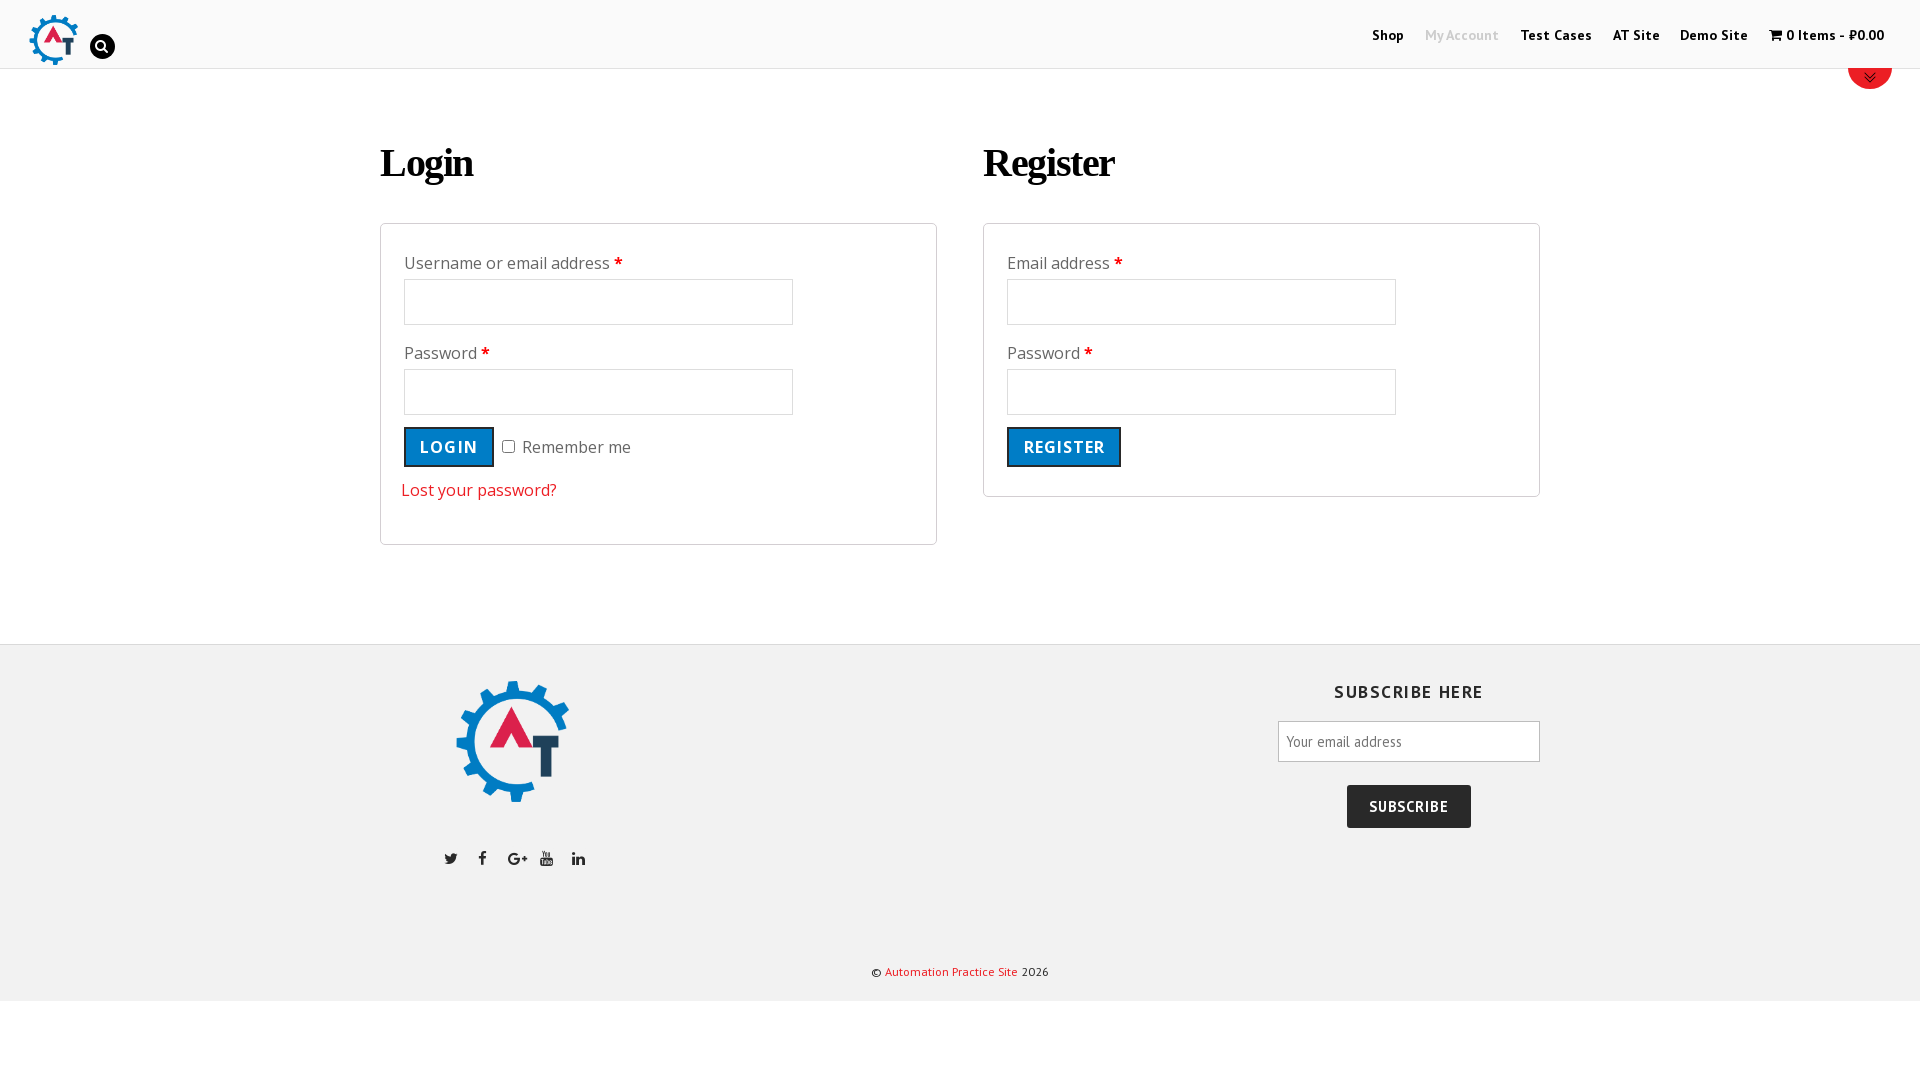